Navigates to Oracle Java documentation, clicks the Cloud link in the sidebar, and verifies that specific text about Oracle Cloud Infrastructure appears

Starting URL: https://docs.oracle.com/en/java

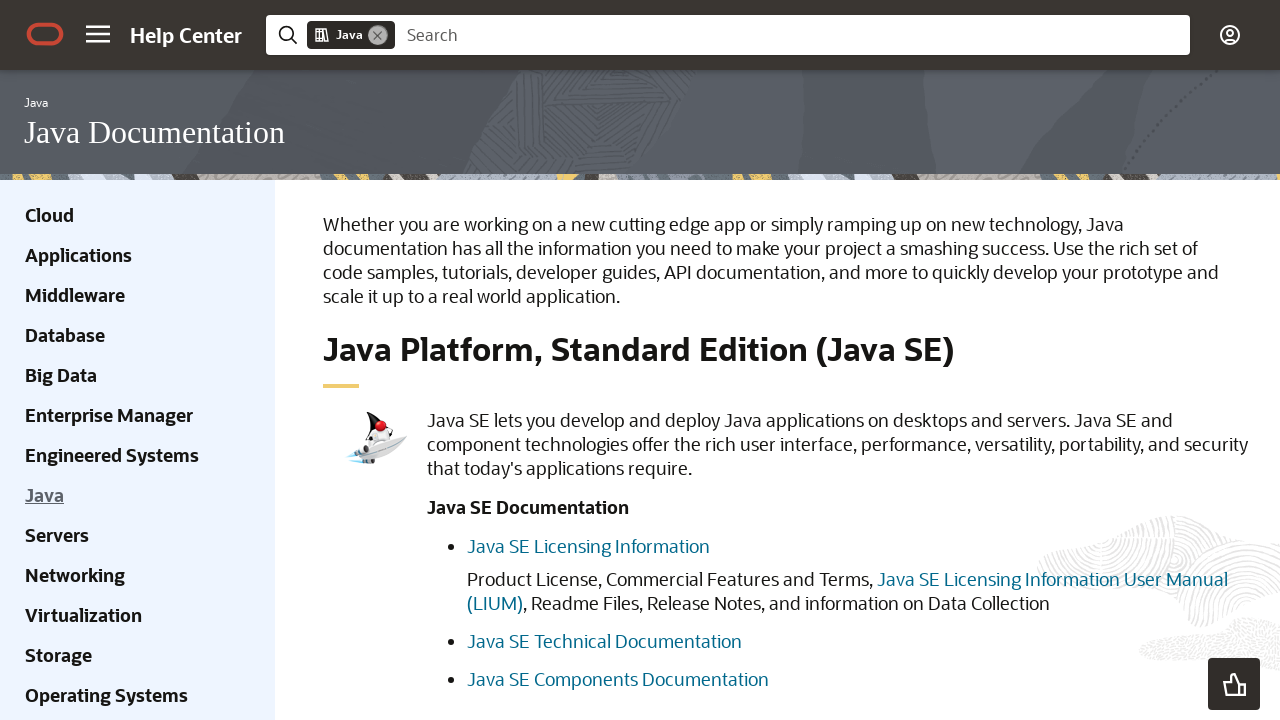

Navigated to Oracle Java documentation homepage
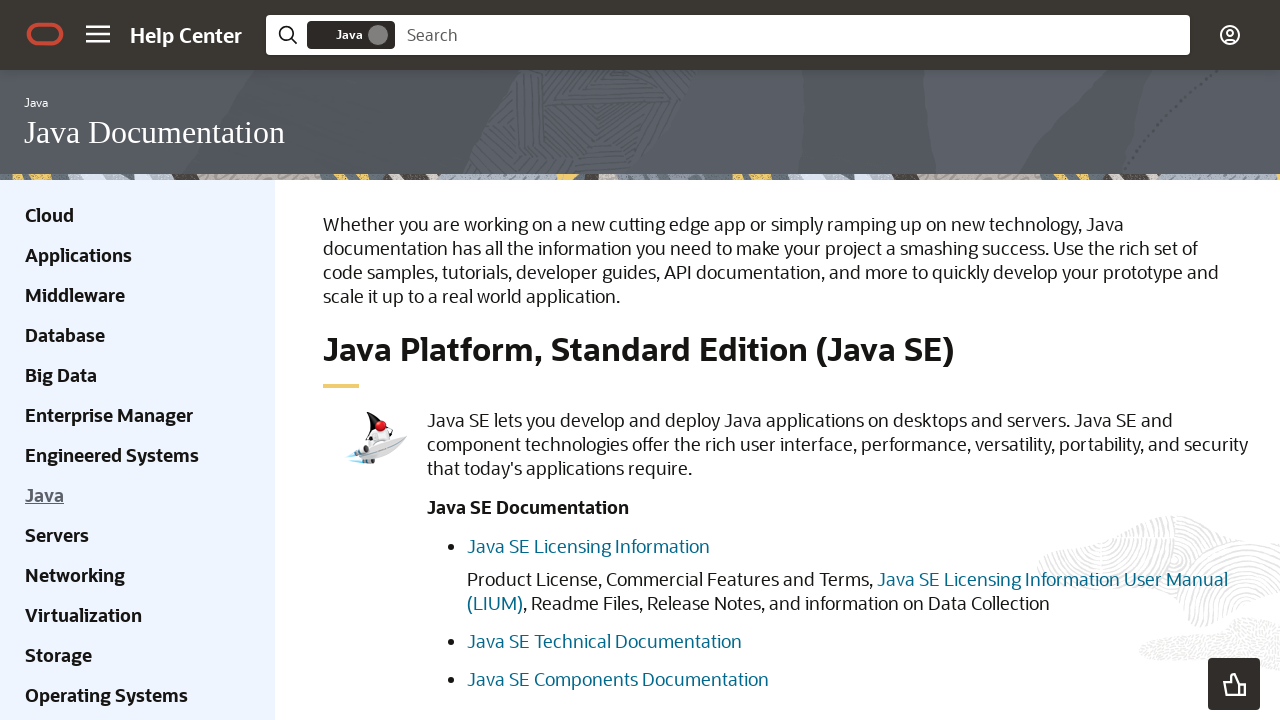

Clicked the Cloud link in the sidebar at (50, 215) on xpath=//div[@class='ohc-sidebar hidden-xs']//a[contains(text(), 'Cloud')]
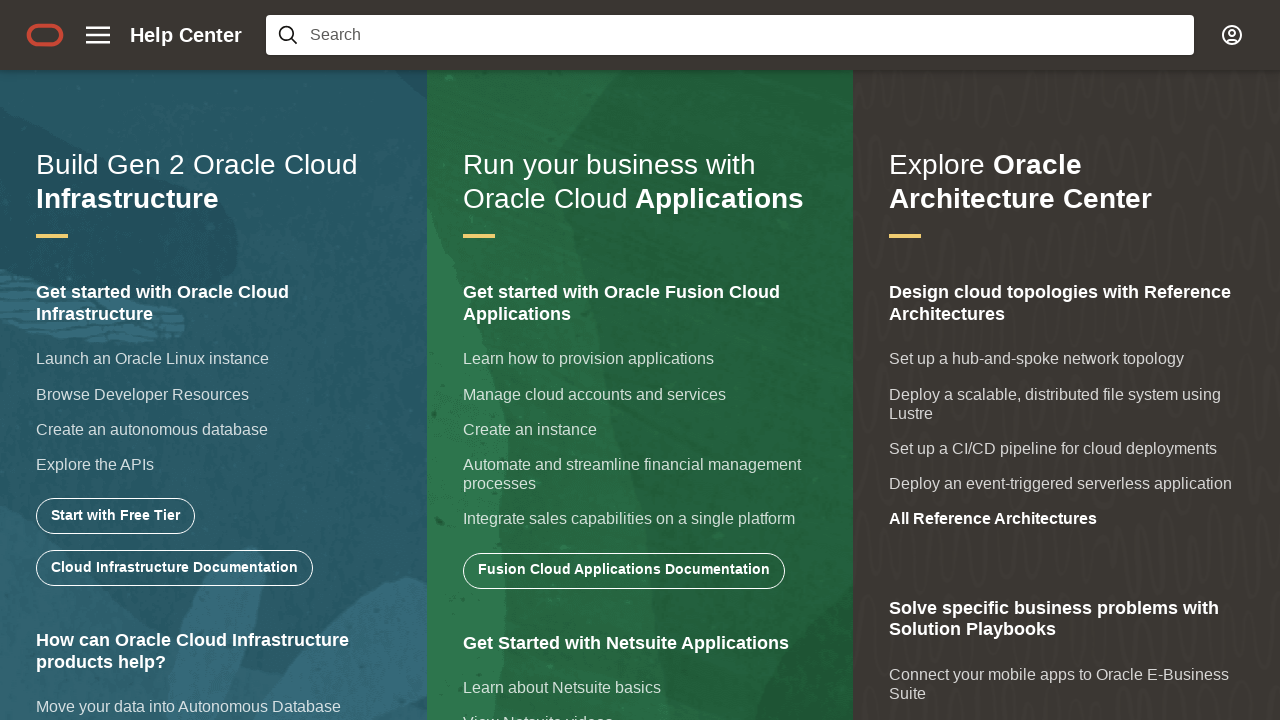

Located Cloud Infrastructure help text element
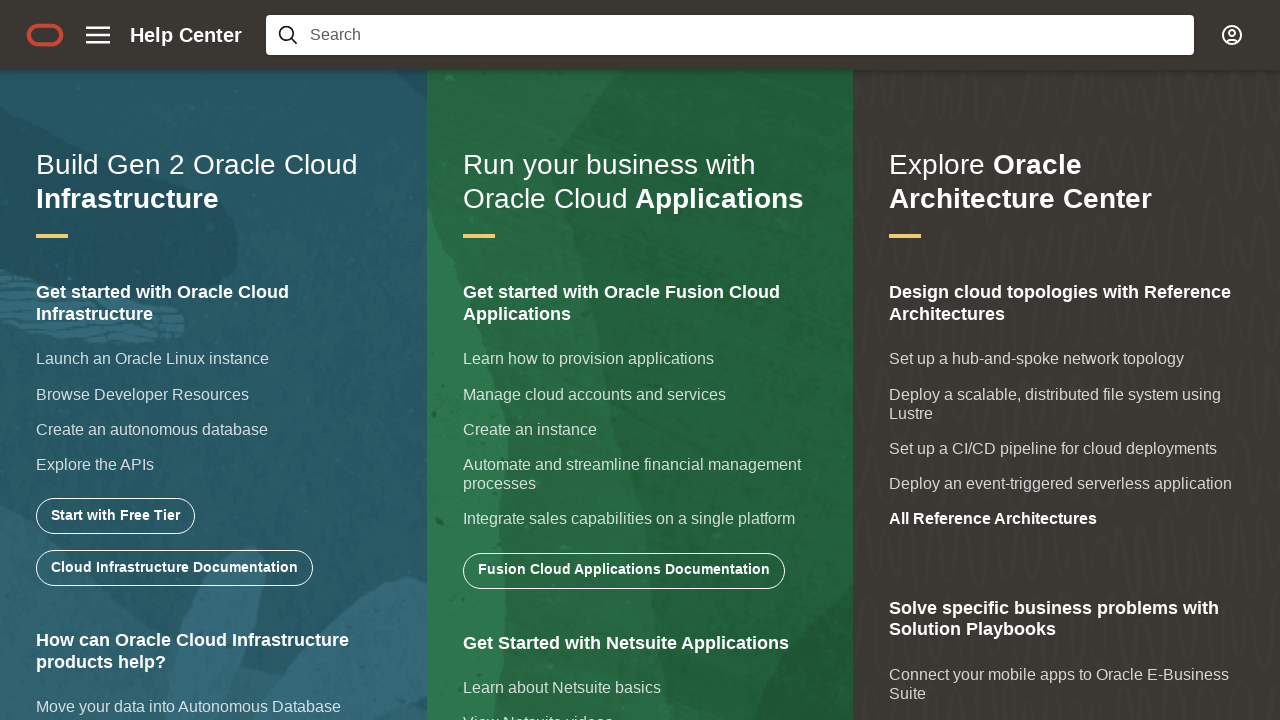

Waited for Cloud Infrastructure help text to appear
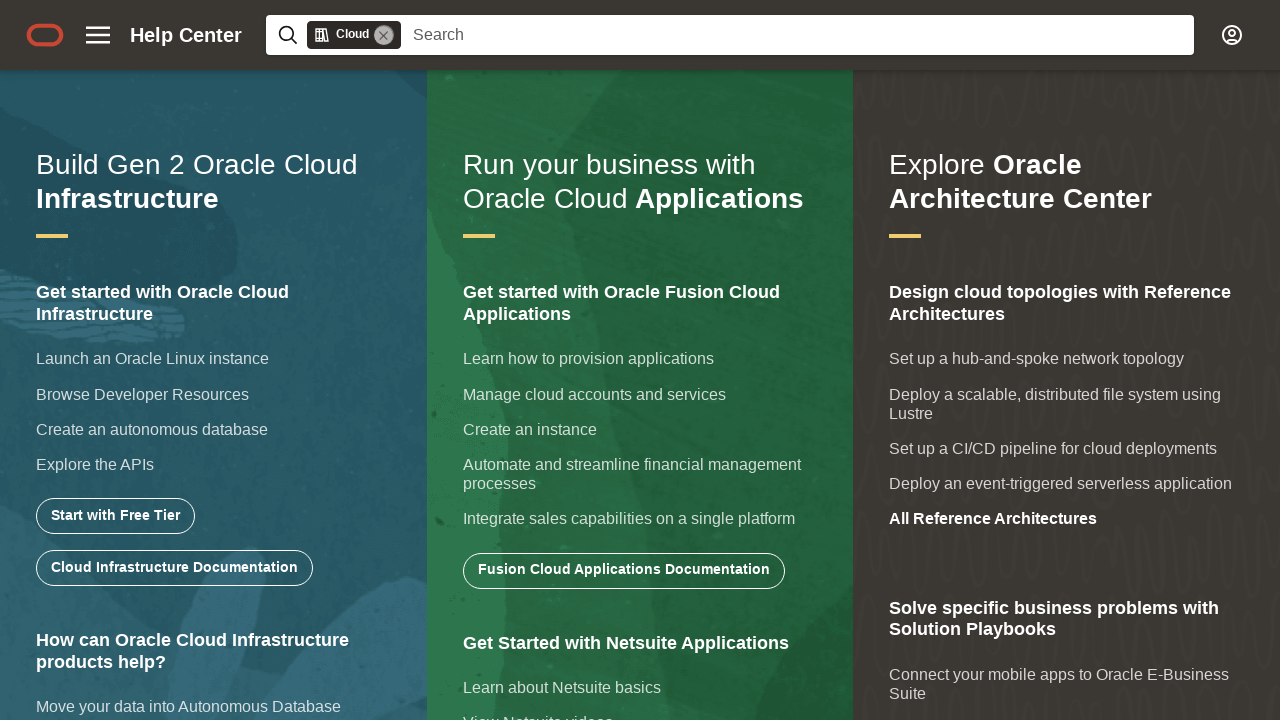

Verified that Cloud Infrastructure help text matches expected content
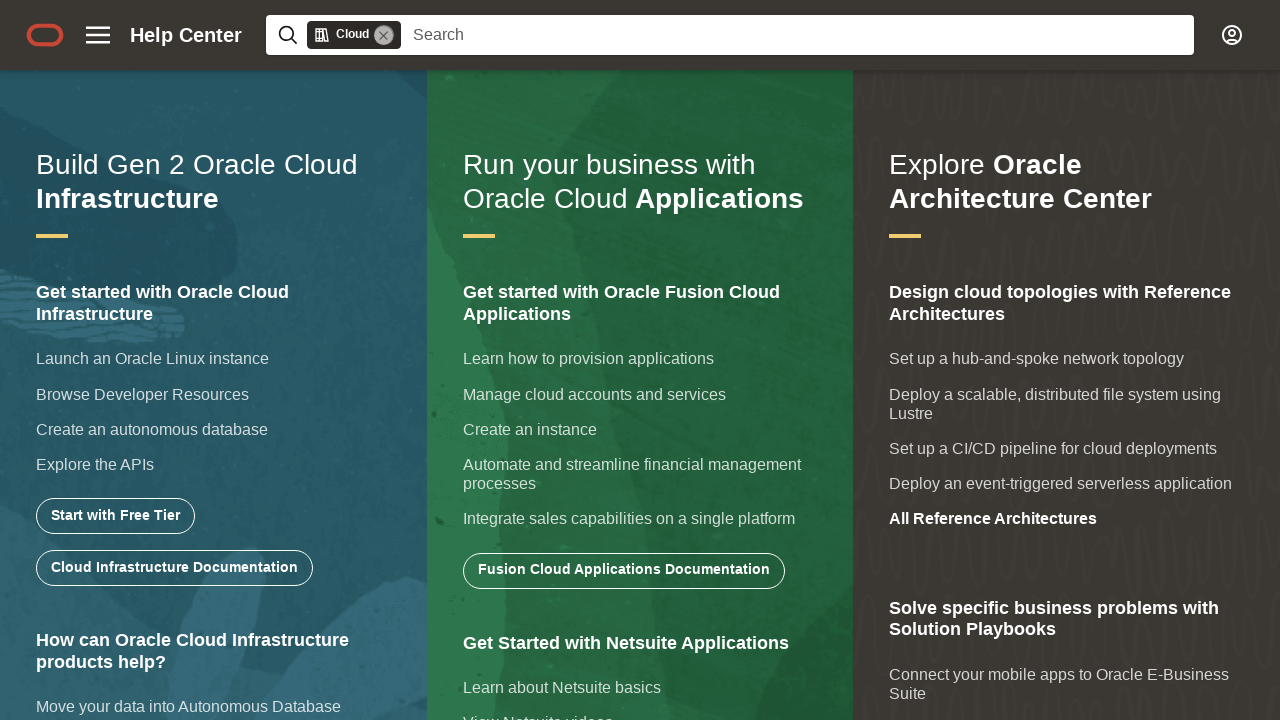

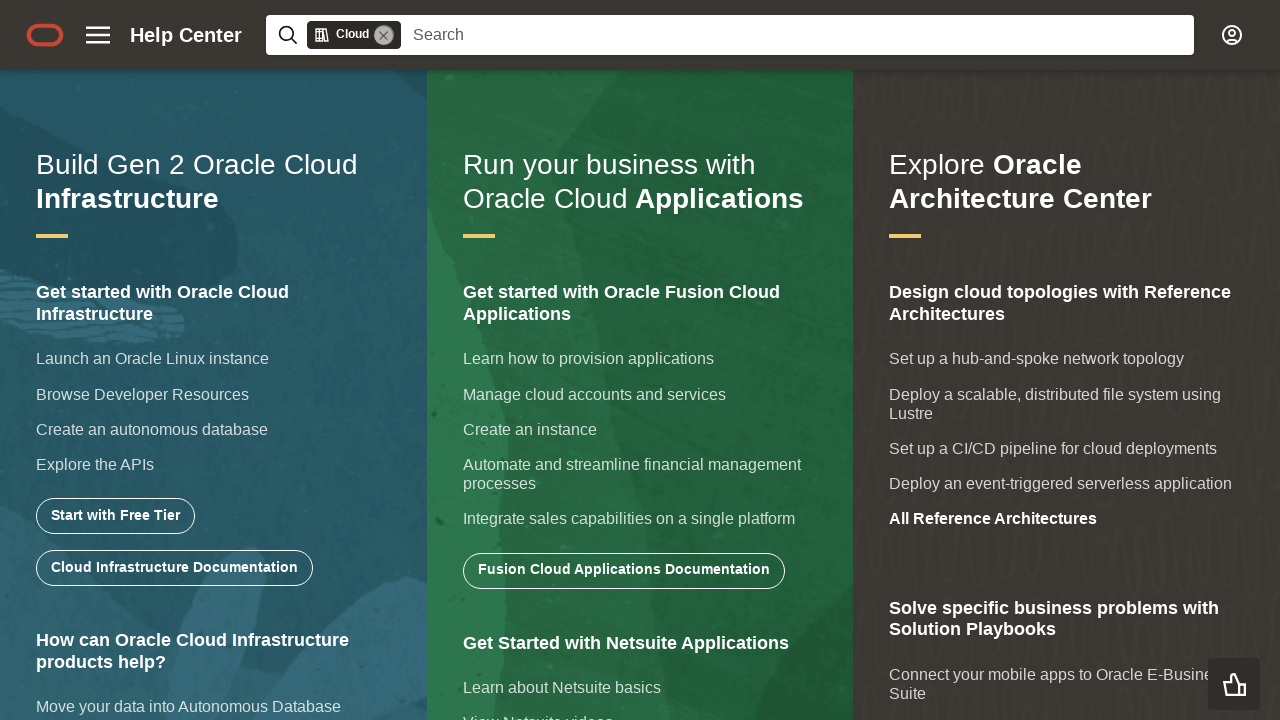